Tests clicking the "Get started" link and verifies navigation to the intro page

Starting URL: https://playwright.dev/

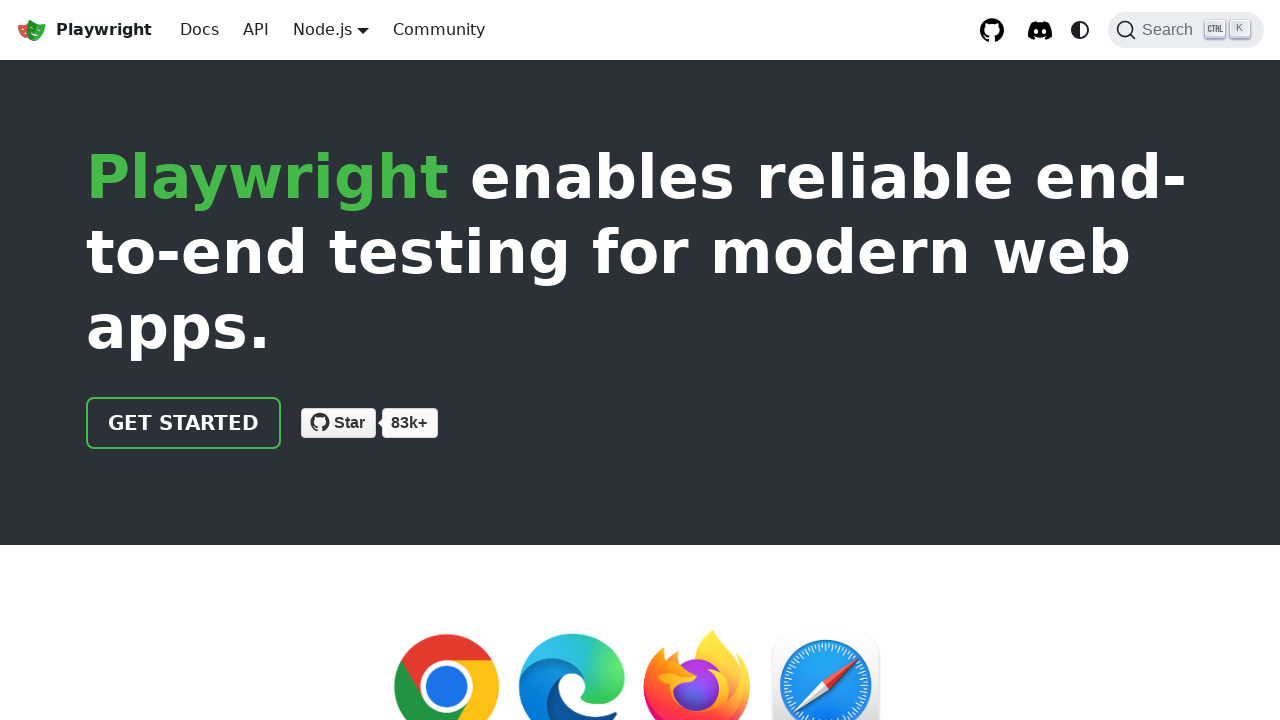

Clicked the 'Get started' link at (184, 423) on internal:role=link[name="Get started"i]
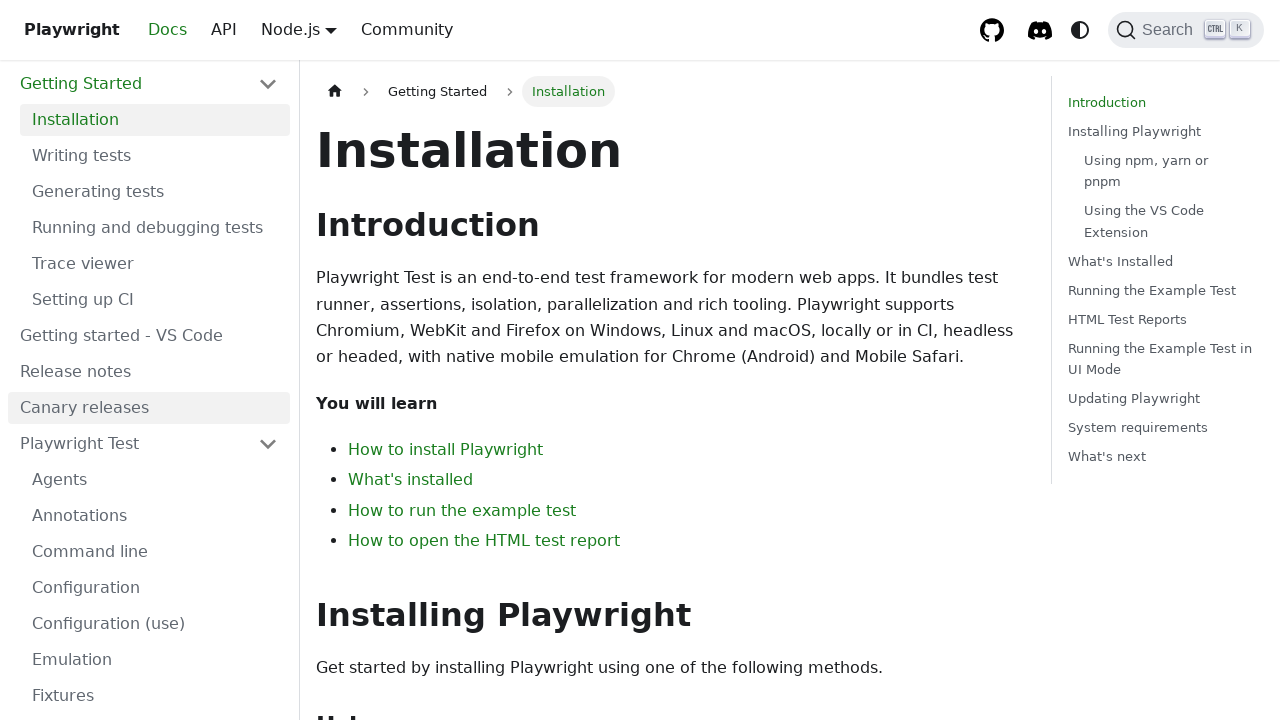

Verified navigation to intro page - URL contains '/intro'
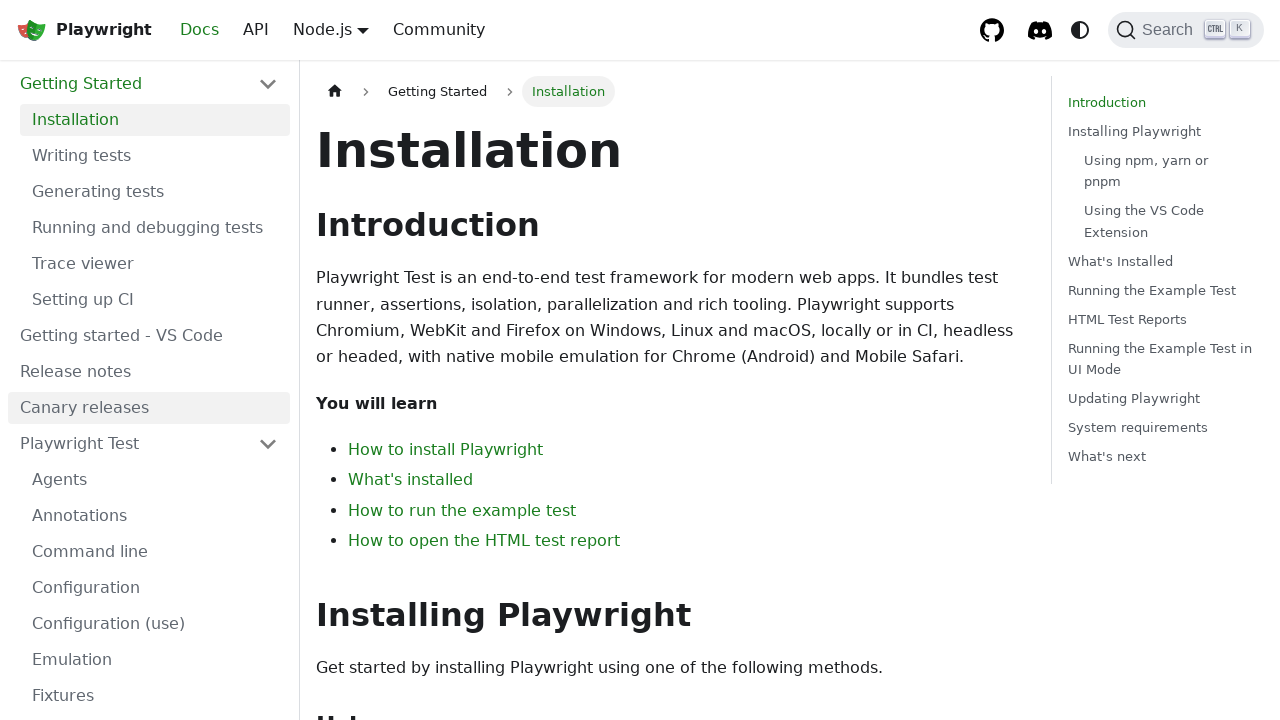

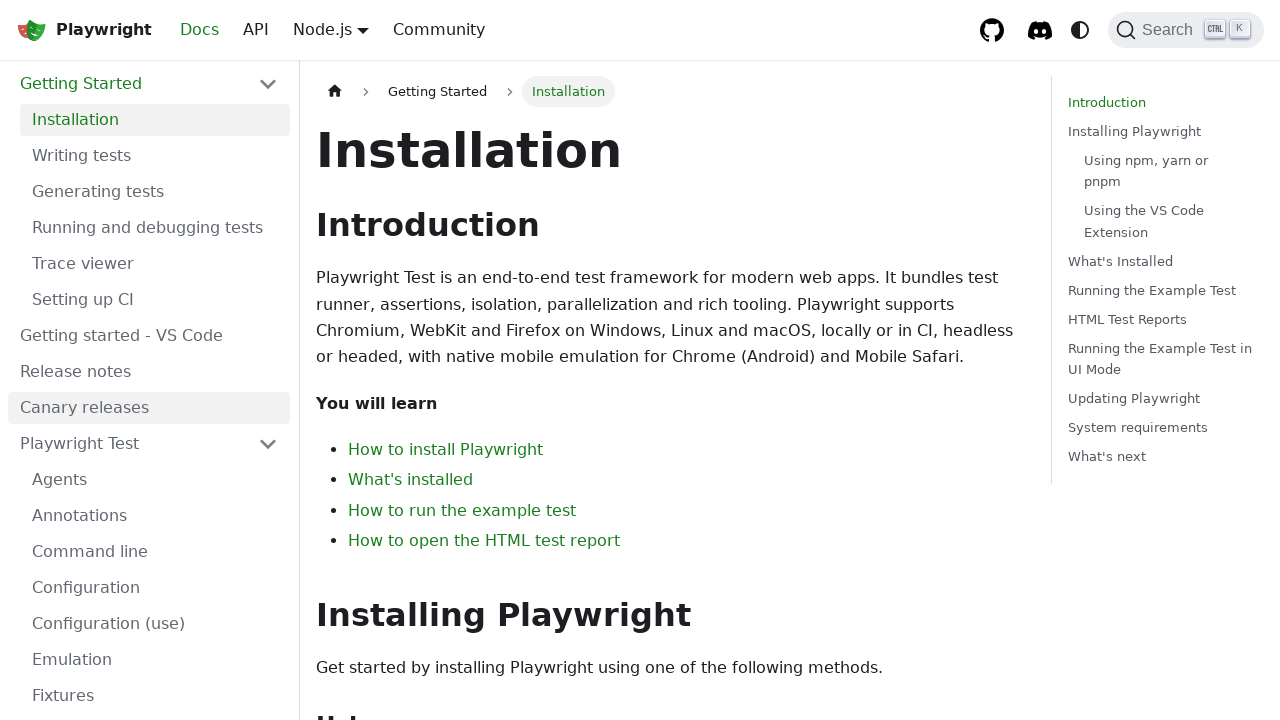